Loads the web parking cost calculator page and verifies the URL

Starting URL: https://practice.expandtesting.com/webpark

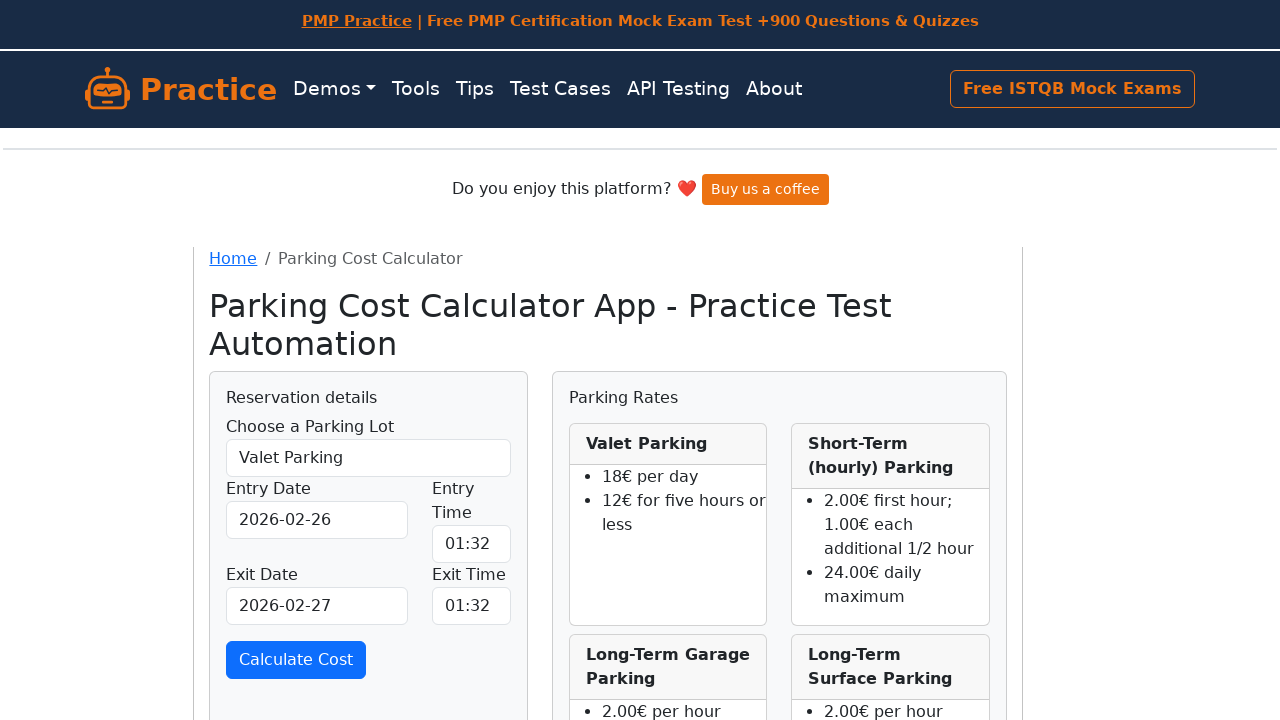

Navigated to web parking cost calculator page
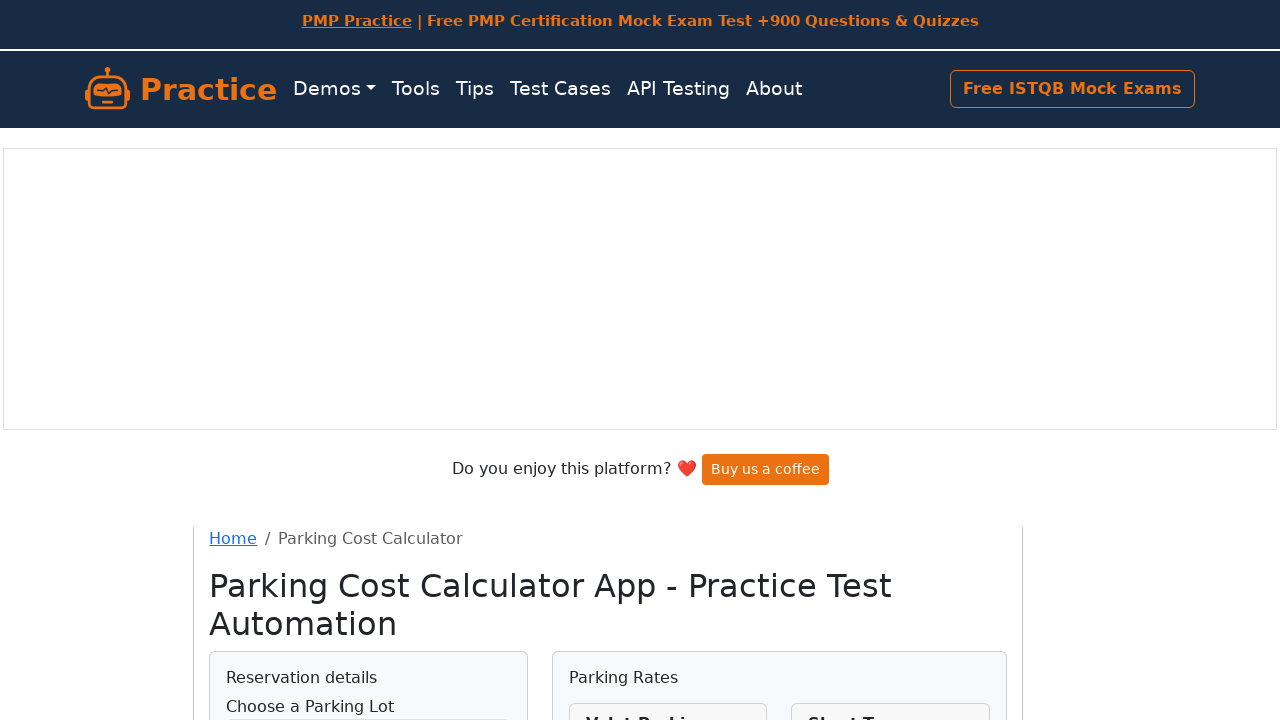

Verified that current URL matches expected parking calculator page URL
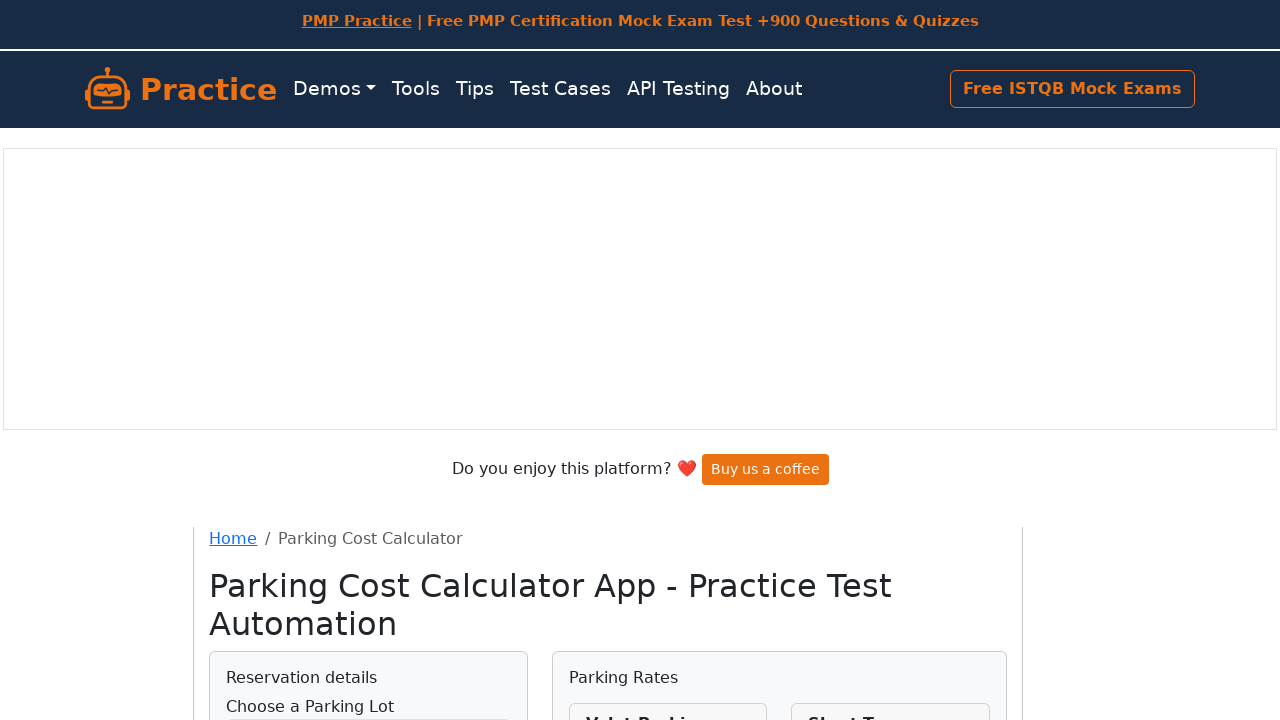

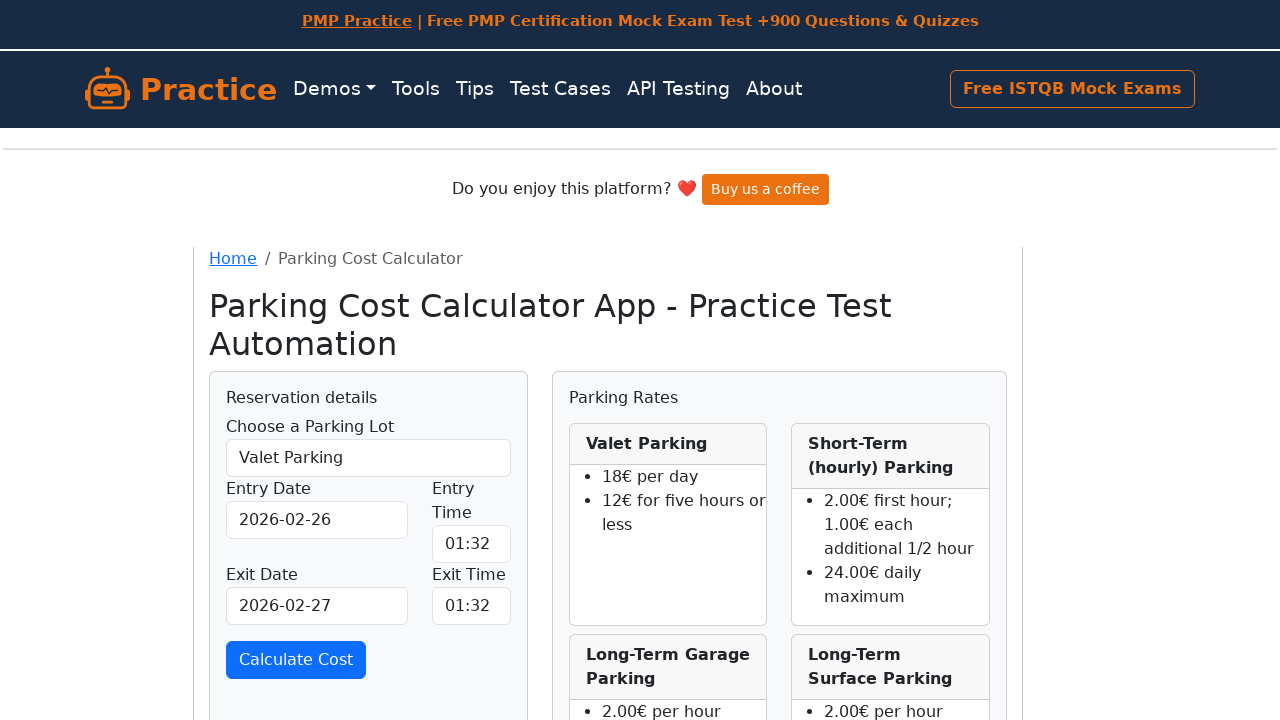